Navigates to Python.org and verifies that event information is displayed in the events widget

Starting URL: https://www.python.org/

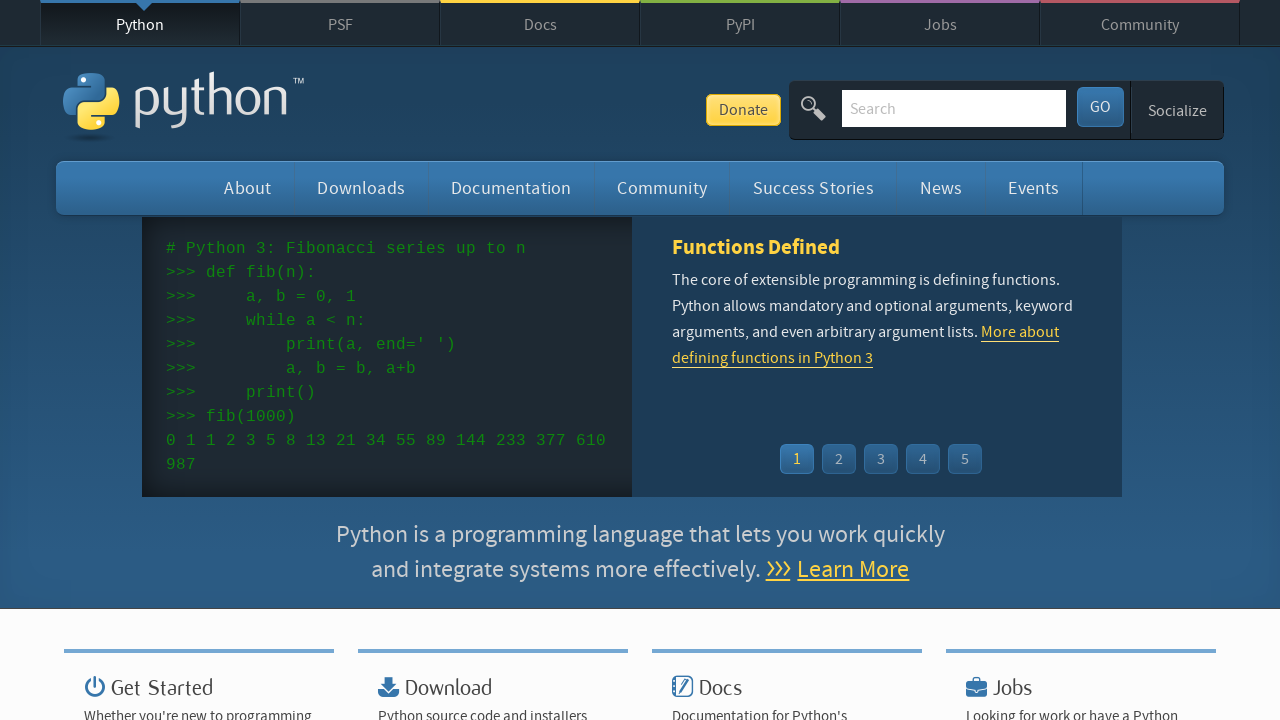

Navigated to https://www.python.org/
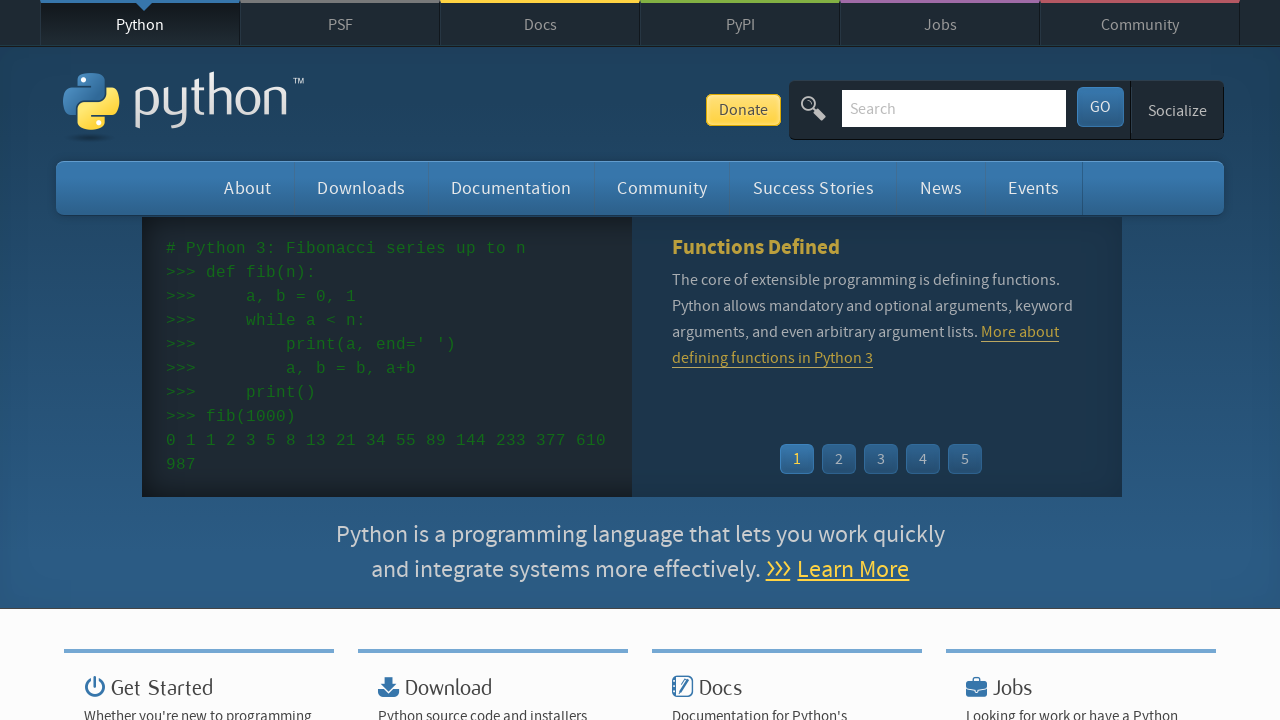

Events widget loaded with event list items
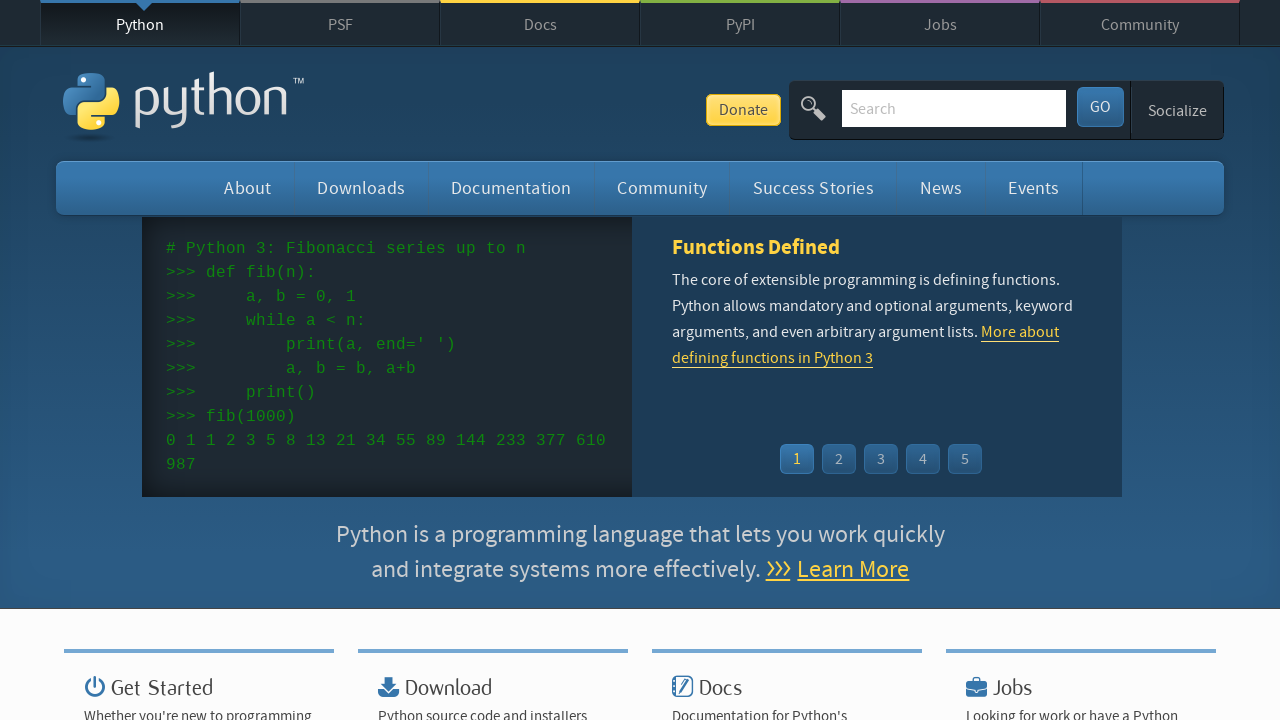

Retrieved all event links from events widget
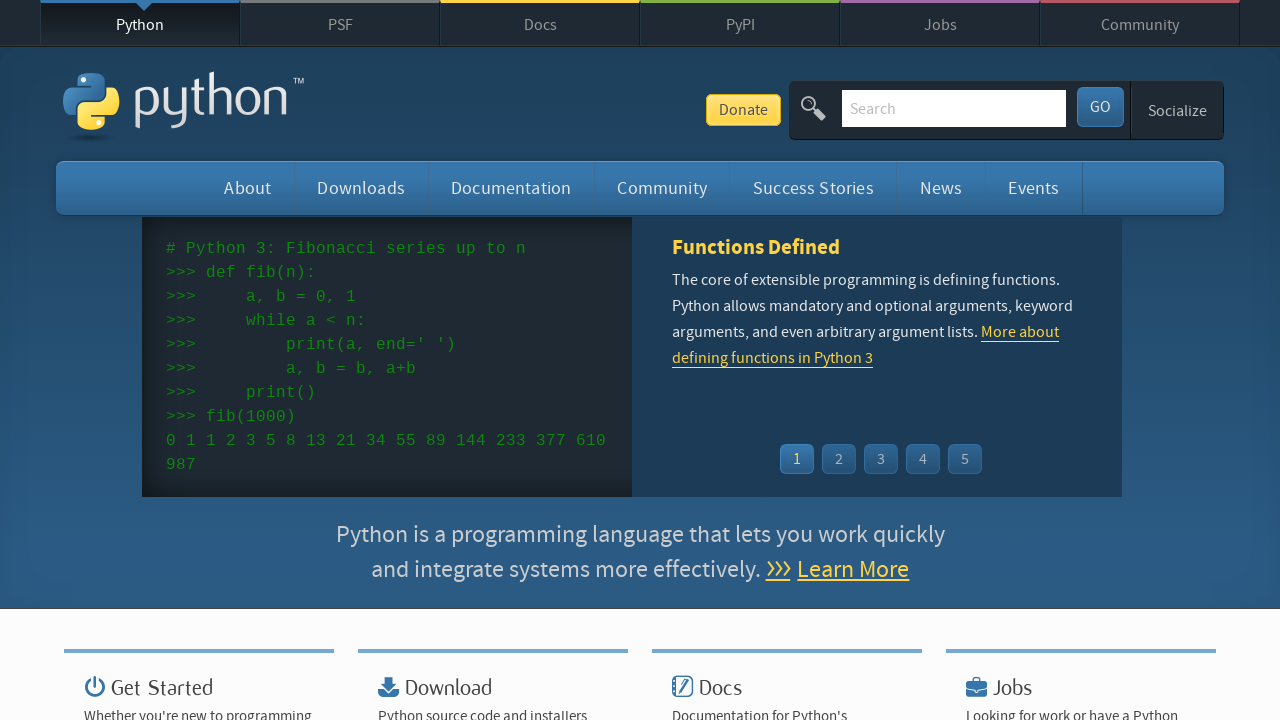

Retrieved all event time elements from events widget
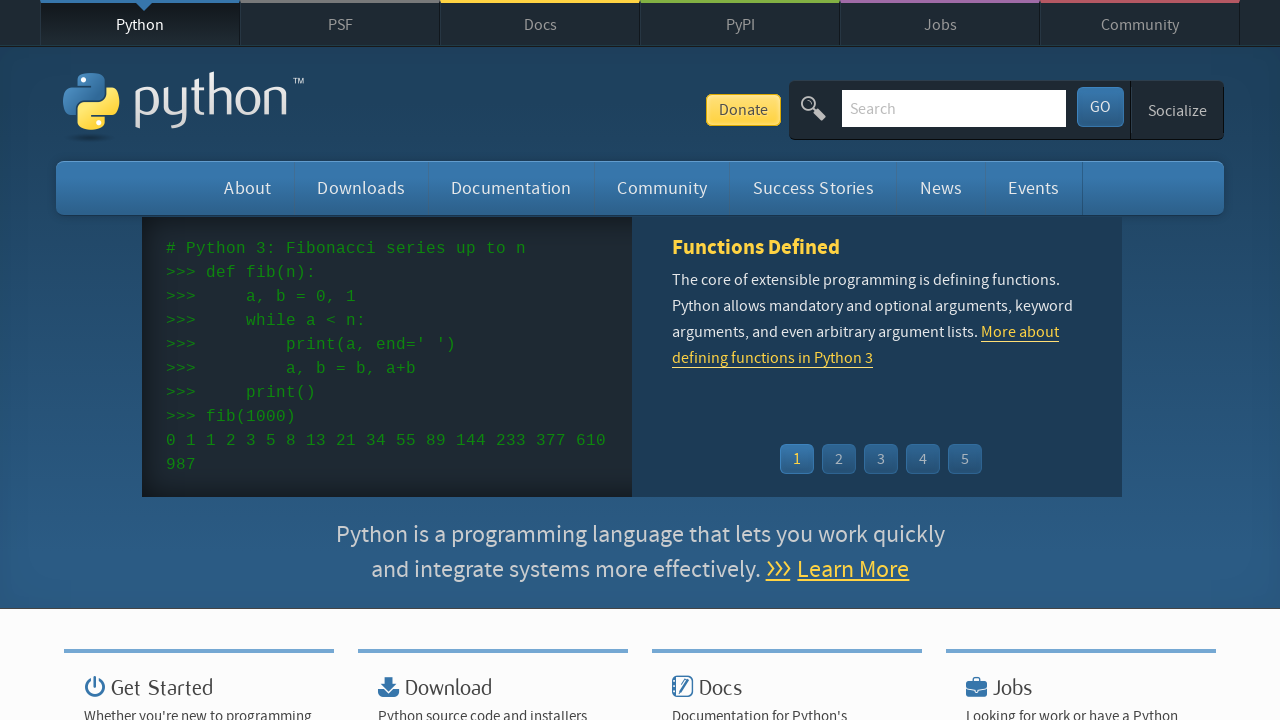

Verified that event links are present (assertion passed)
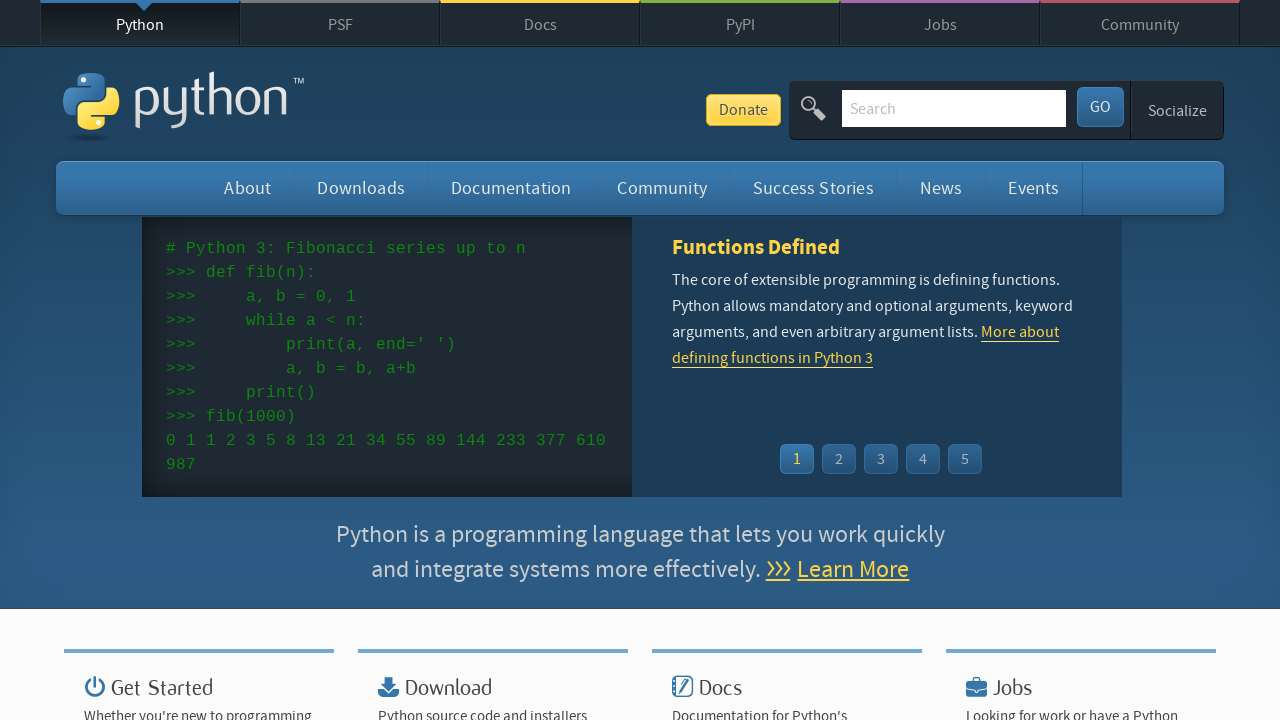

Verified that event times are present (assertion passed)
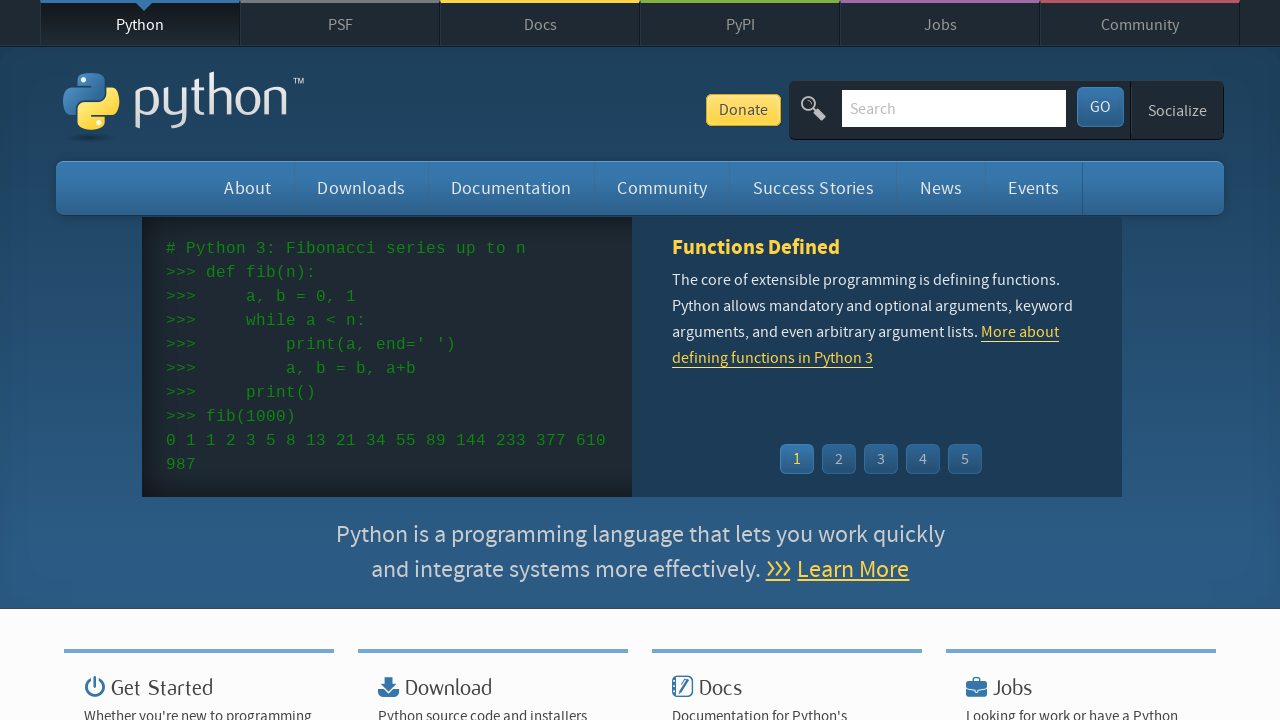

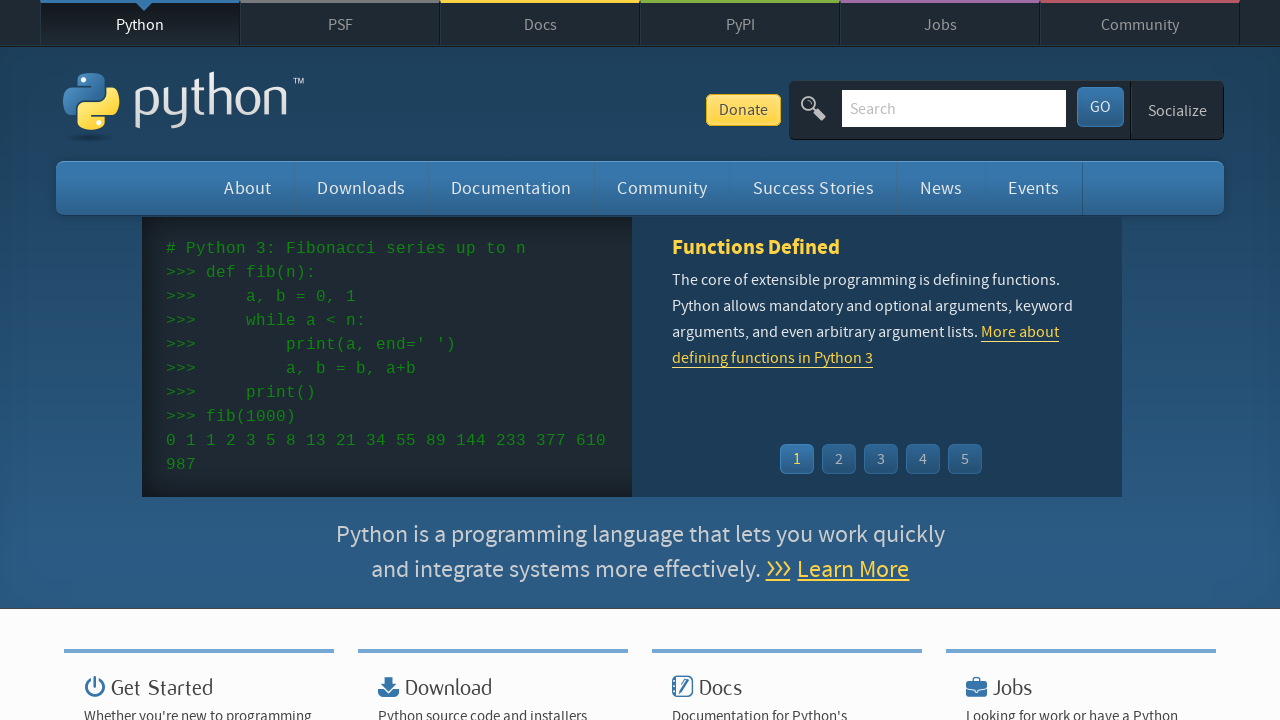